Tests iframe switching functionality on W3Schools TryIt editor by switching to an iframe, clicking a submit button within the form, and then switching back to the default content

Starting URL: https://www.w3schools.com/jsref/tryit.asp?filename=tryjsref_form_submit

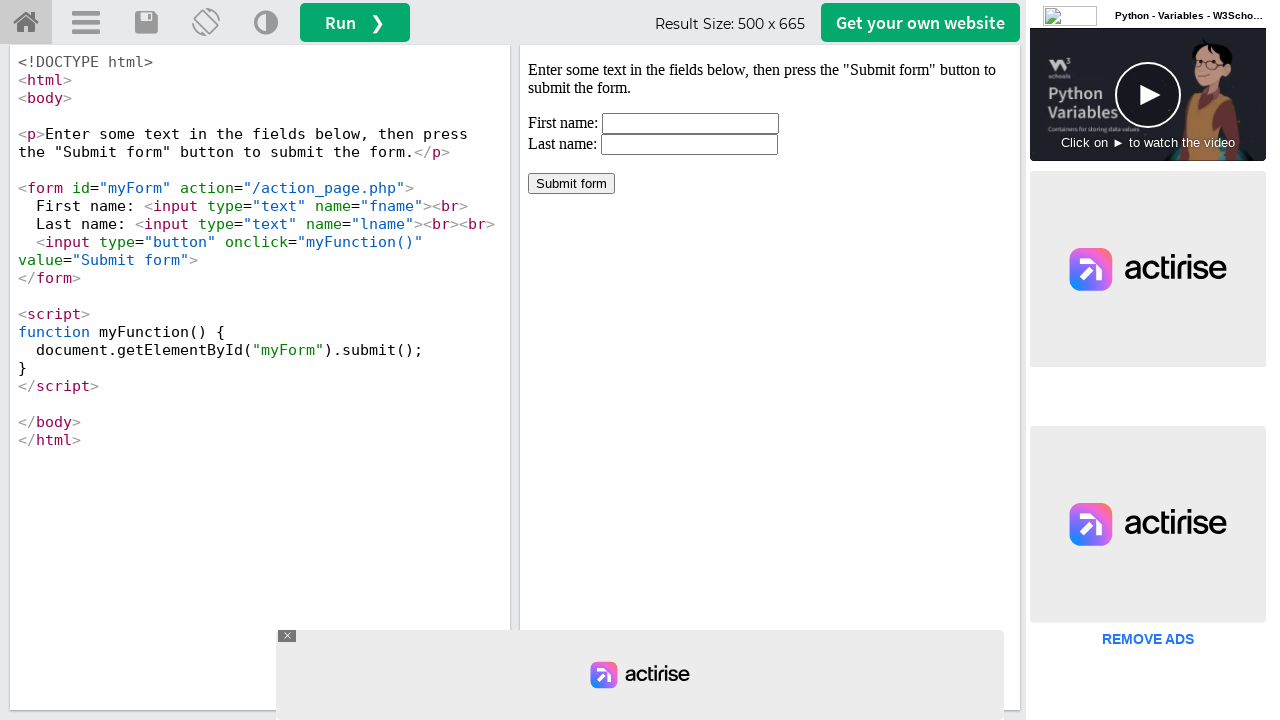

Located iframe with ID 'iframeResult' containing the TryIt editor result
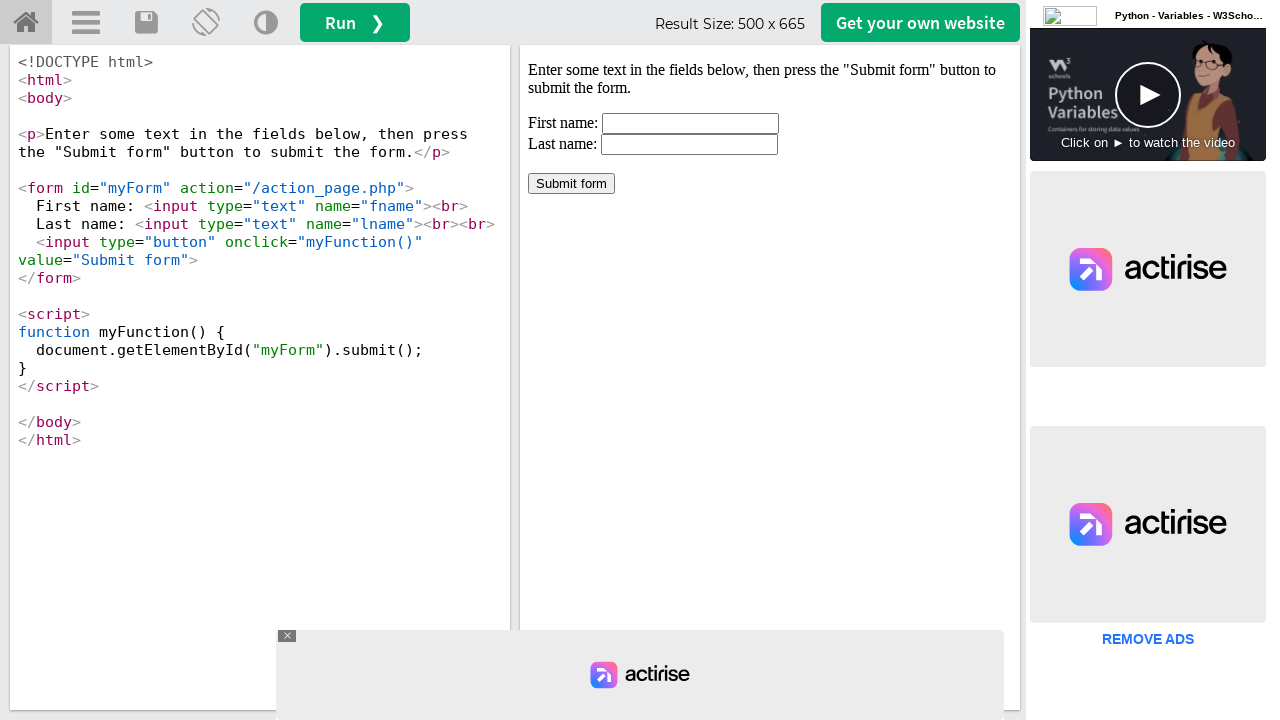

Clicked submit button within the form inside the iframe at (572, 184) on #iframeResult >> internal:control=enter-frame >> xpath=//*[@id='myForm']/input[3
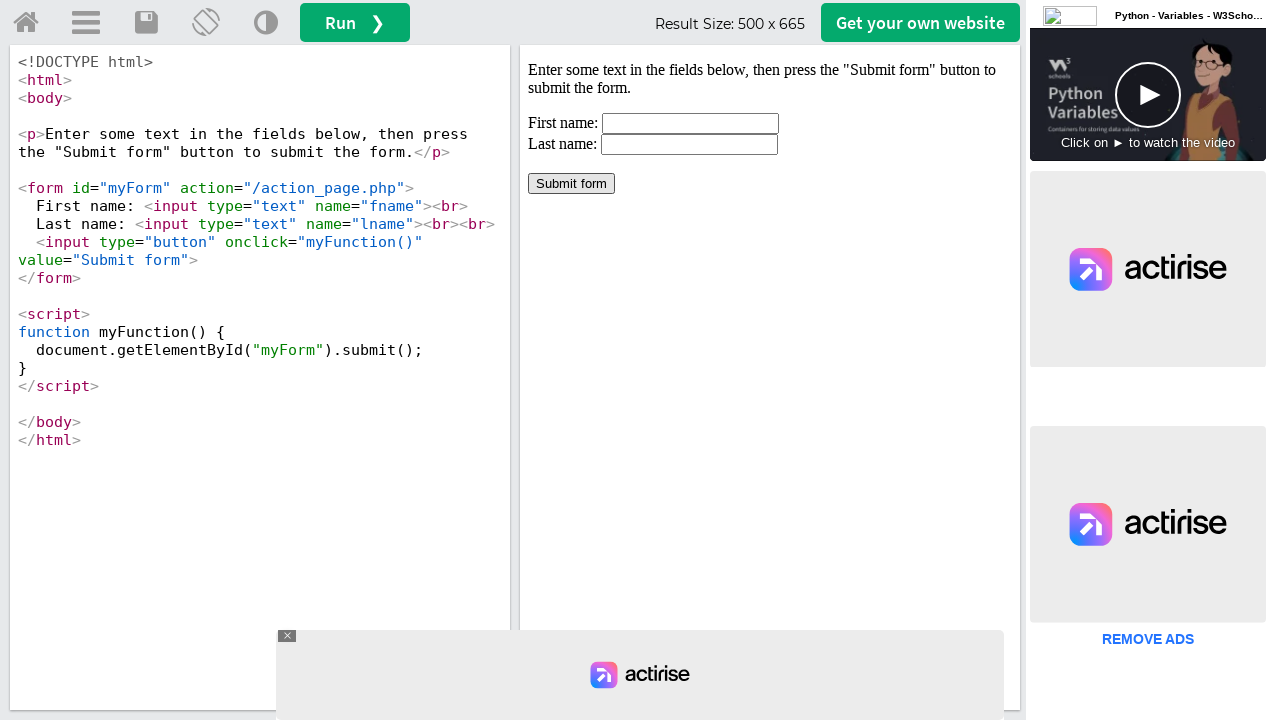

Waited 1000ms for form submission to complete and result to display
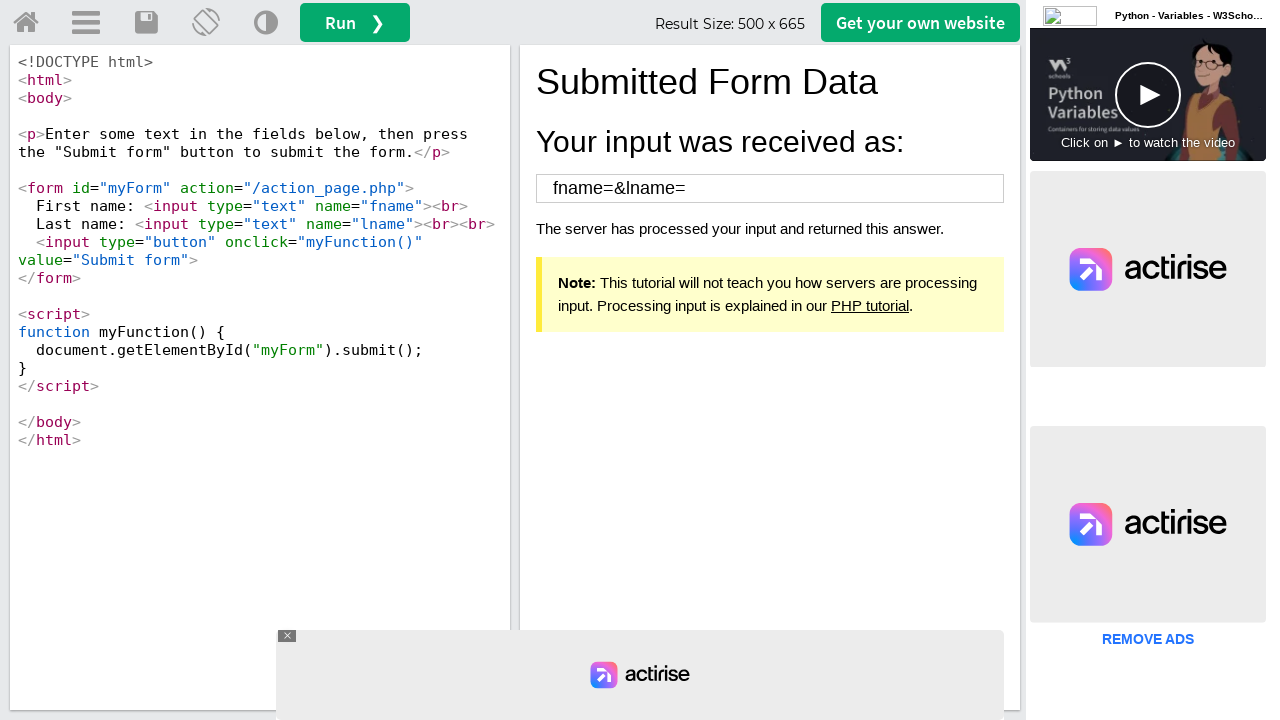

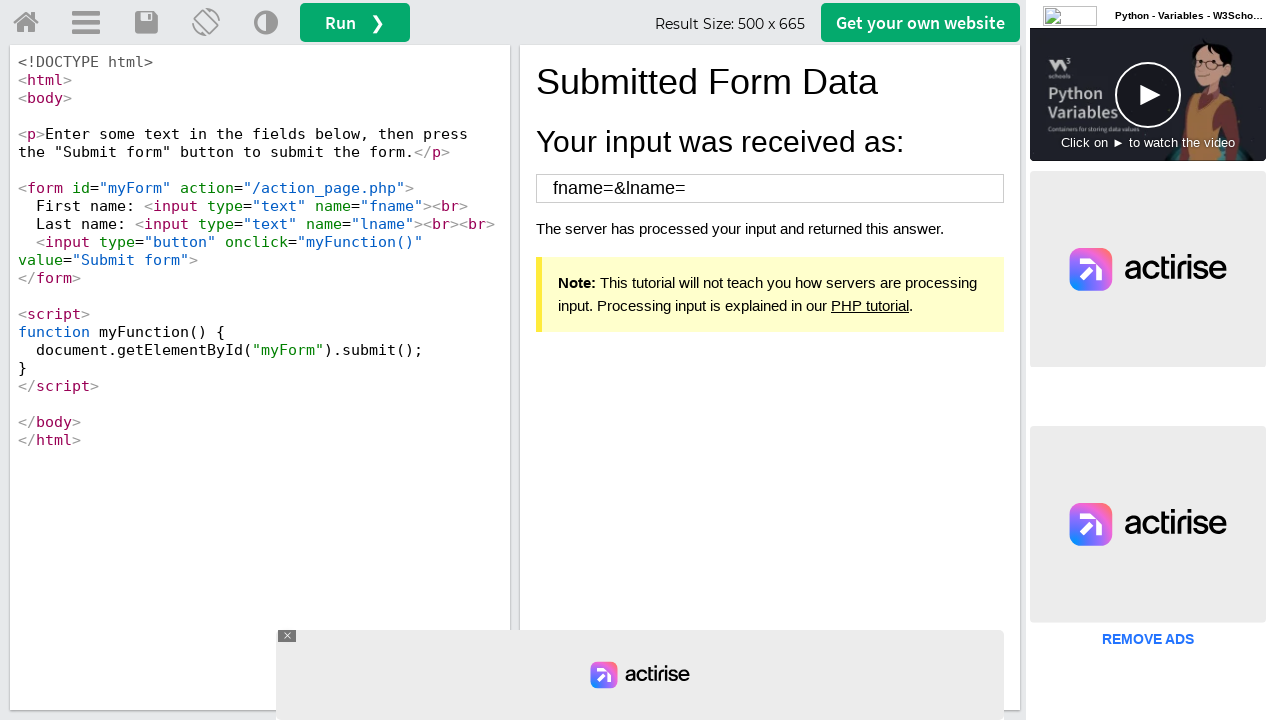